Tests un-marking items as complete by unchecking their checkboxes

Starting URL: https://demo.playwright.dev/todomvc

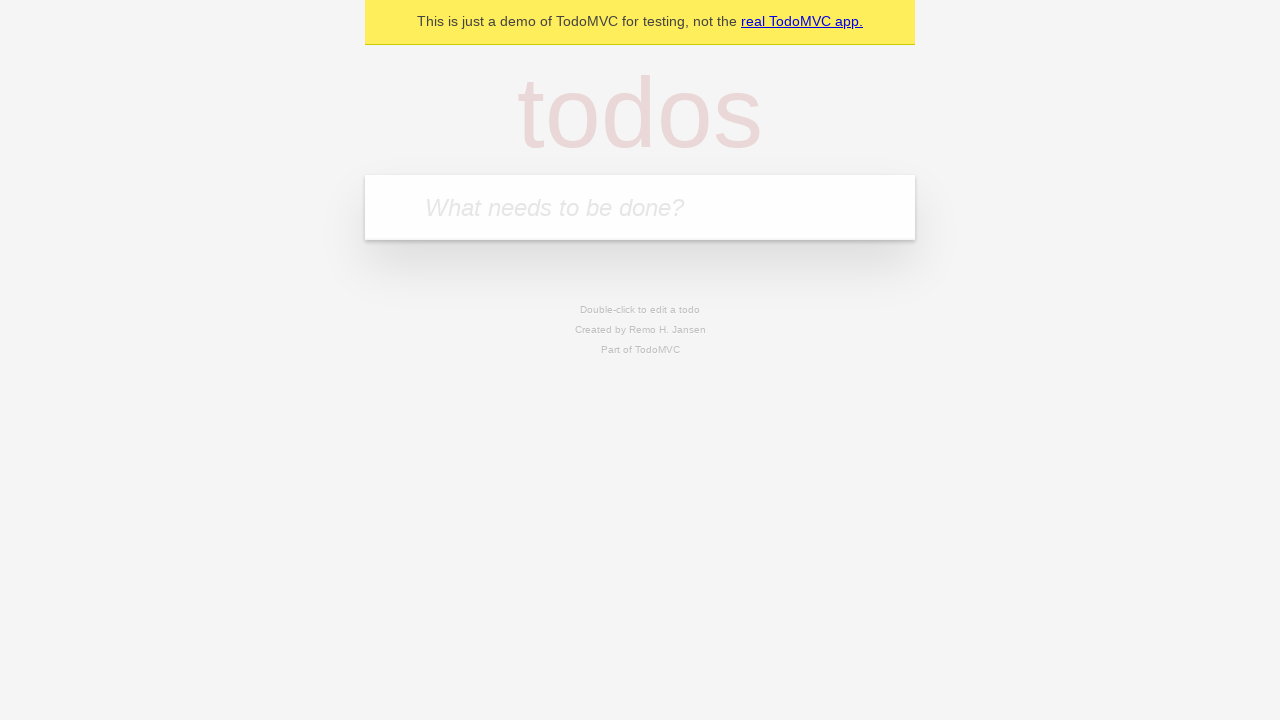

Filled todo input with 'buy some cheese' on internal:attr=[placeholder="What needs to be done?"i]
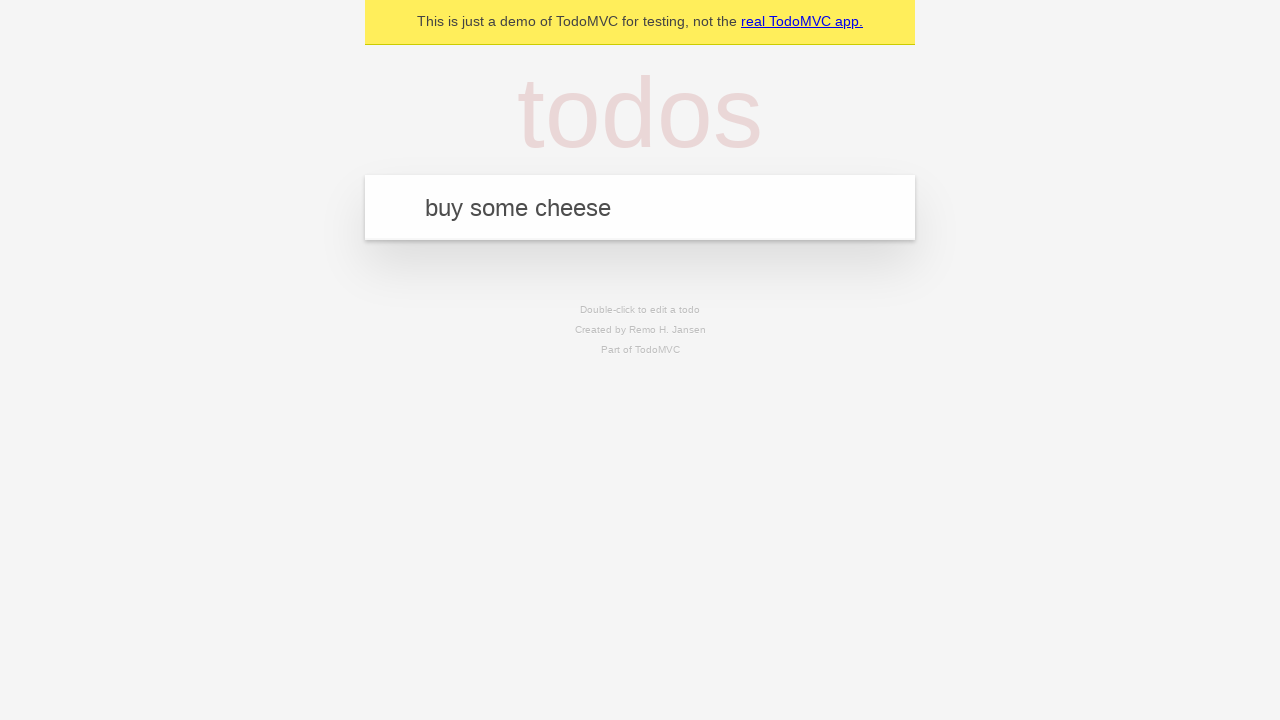

Pressed Enter to create first todo item on internal:attr=[placeholder="What needs to be done?"i]
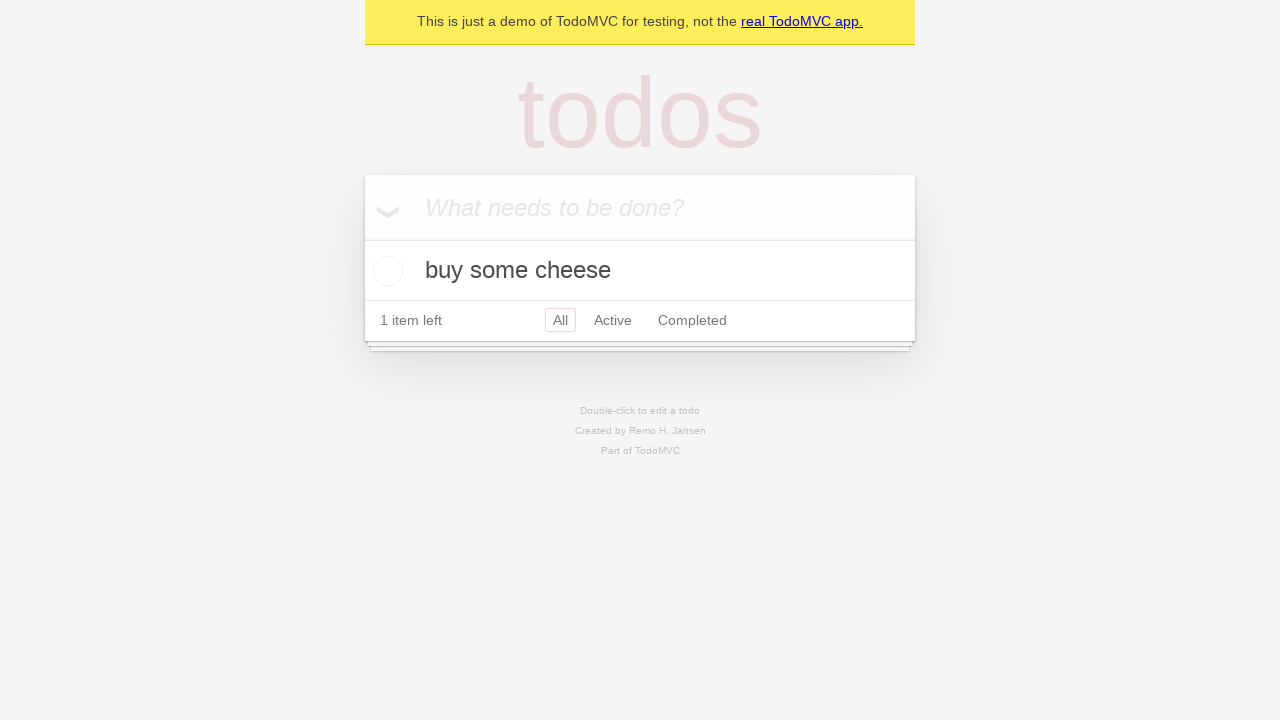

Filled todo input with 'feed the cat' on internal:attr=[placeholder="What needs to be done?"i]
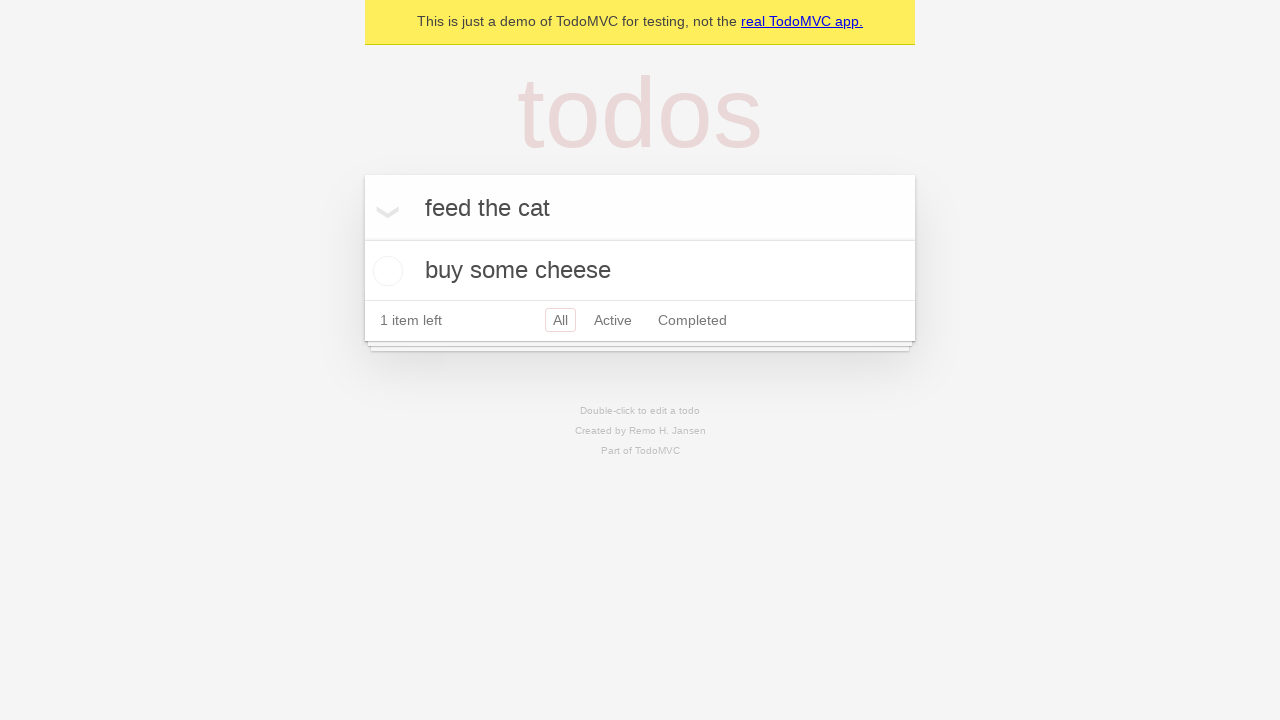

Pressed Enter to create second todo item on internal:attr=[placeholder="What needs to be done?"i]
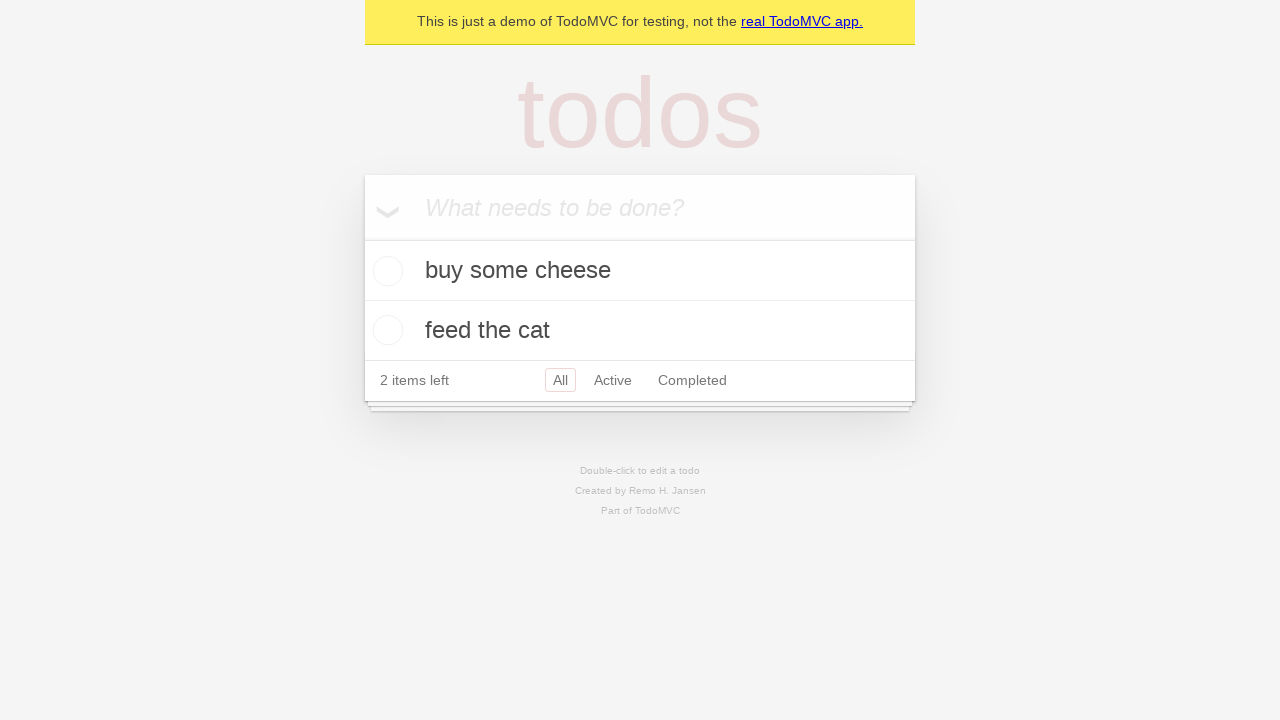

Checked the first todo item checkbox at (385, 271) on internal:testid=[data-testid="todo-item"s] >> nth=0 >> internal:role=checkbox
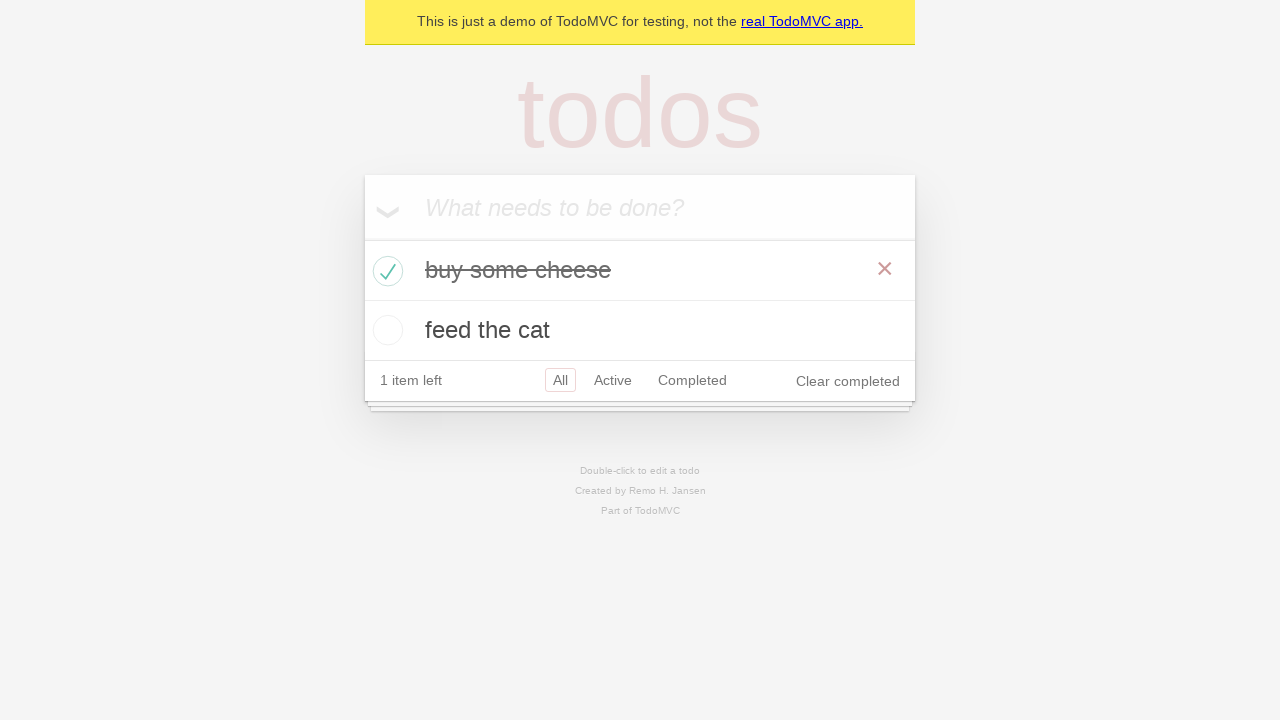

Unchecked the first todo item checkbox to mark it as incomplete at (385, 271) on internal:testid=[data-testid="todo-item"s] >> nth=0 >> internal:role=checkbox
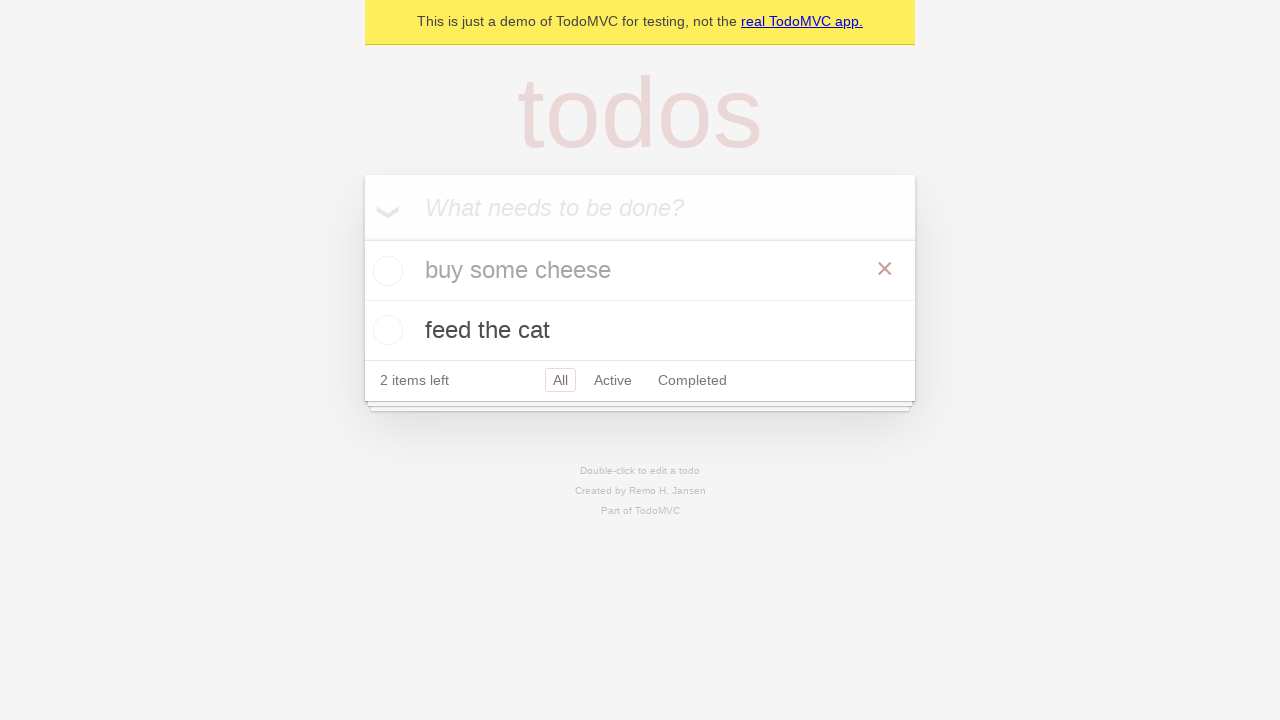

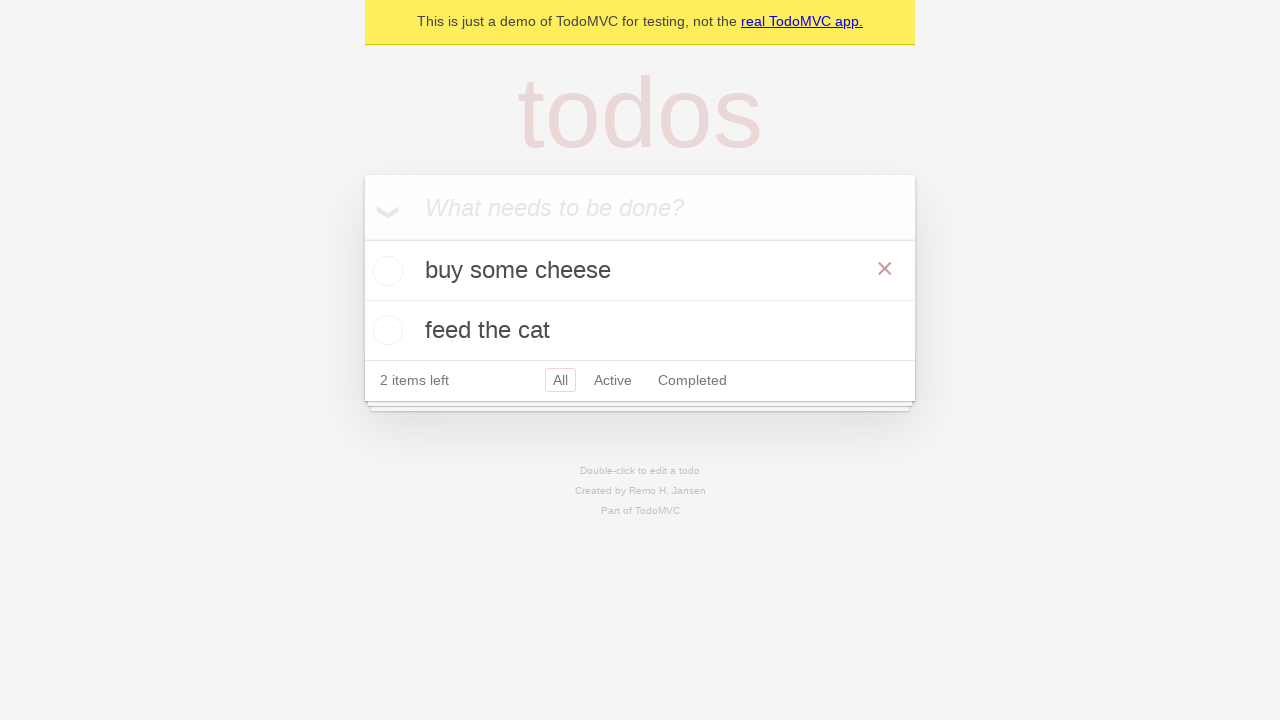